Navigates to a Selenium course content page and verifies that the widget section with course information is displayed.

Starting URL: https://greenstech.in/selenium-course-content.html

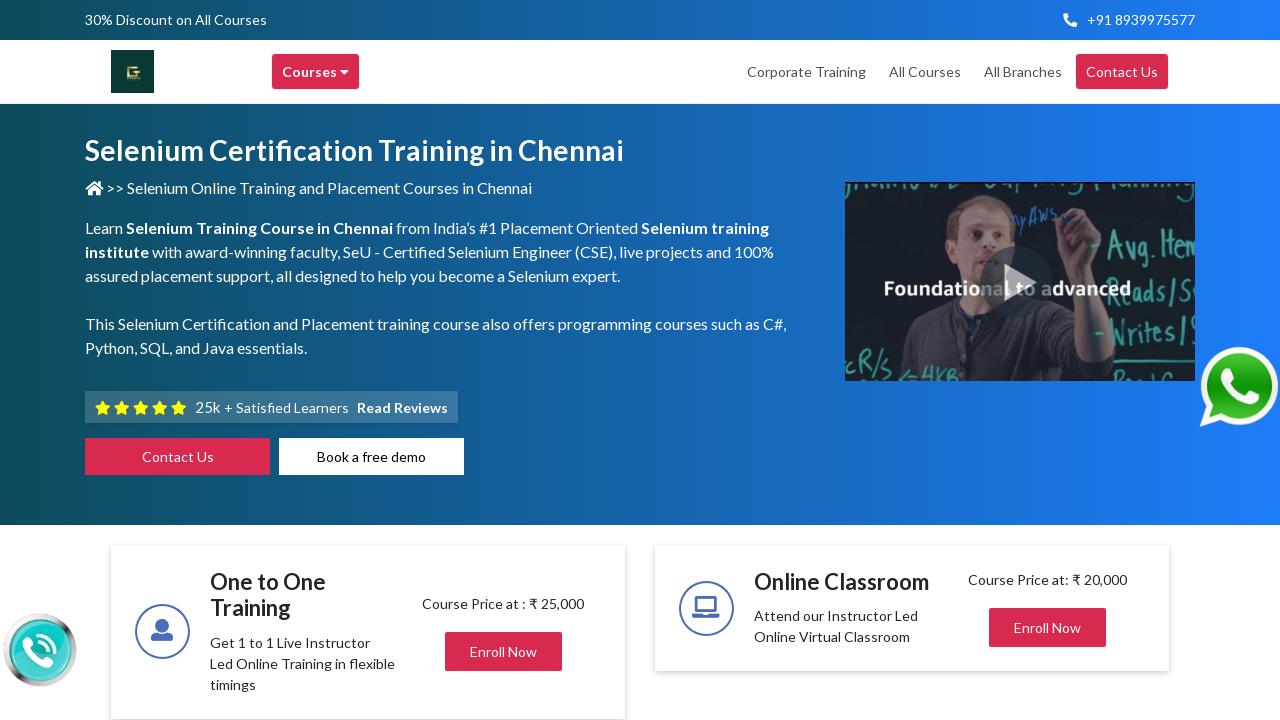

Navigated to Selenium course content page
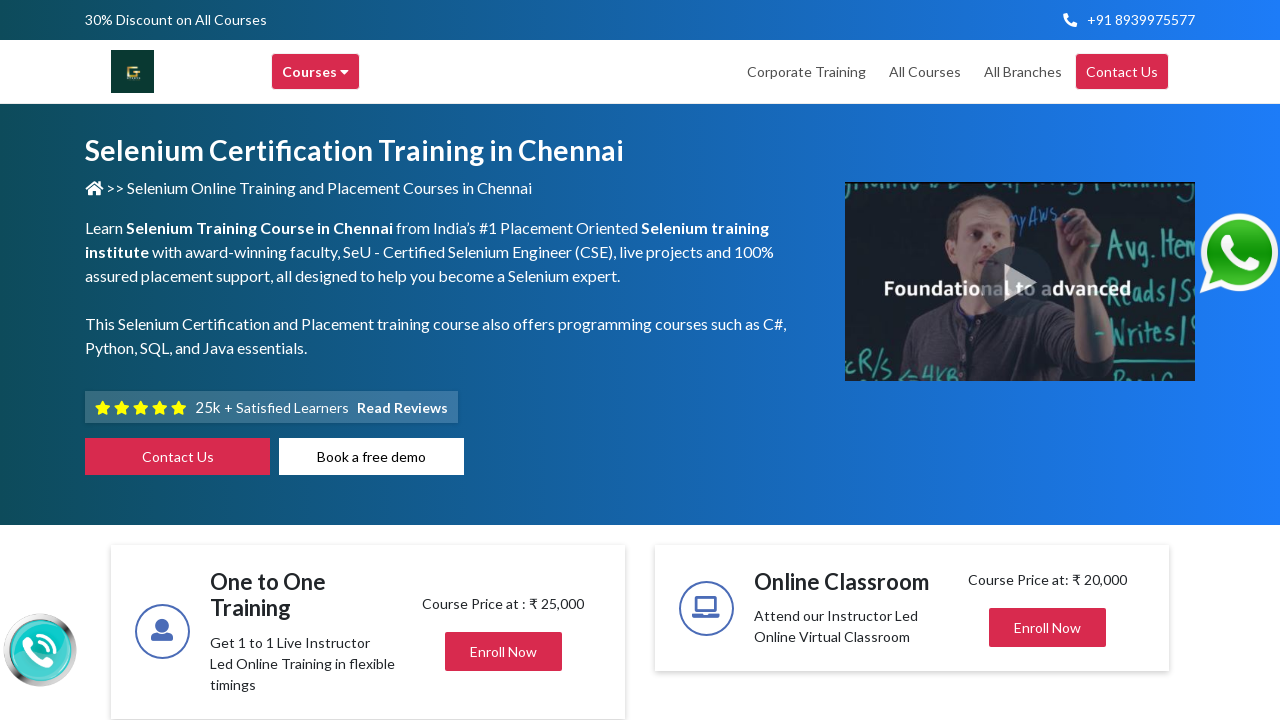

Widget section selector became available
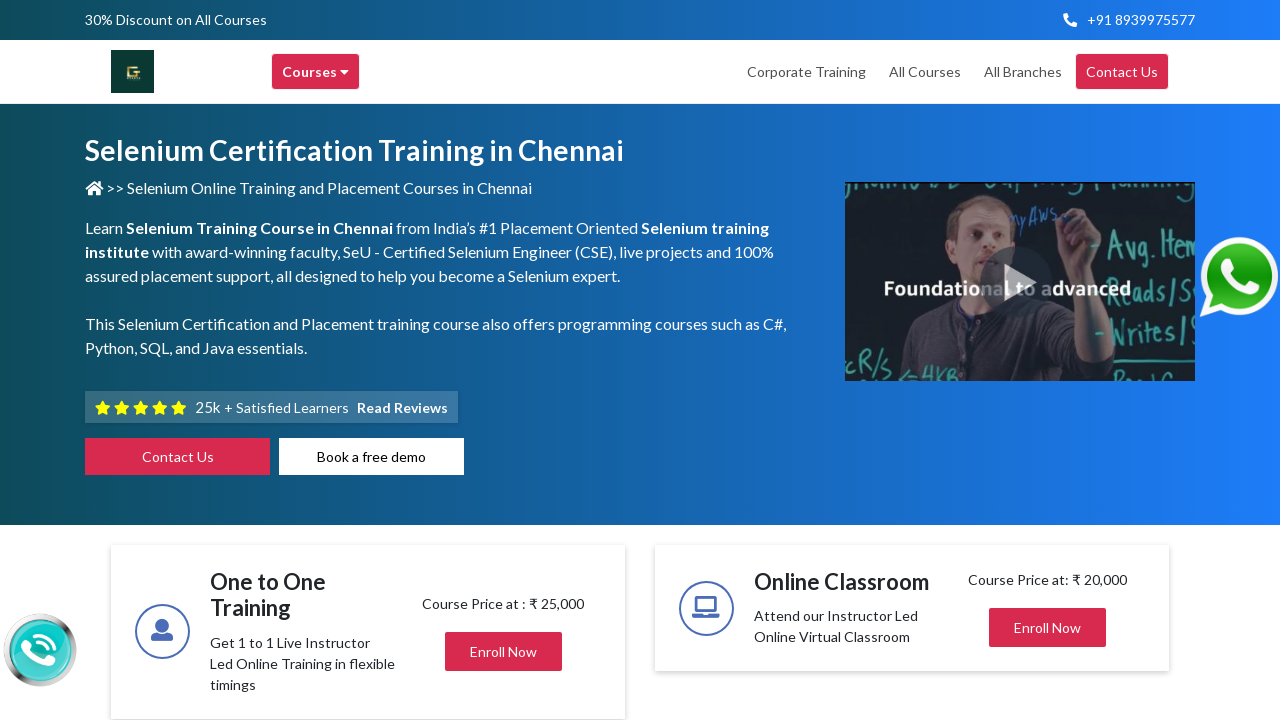

Widget section with course information is now visible
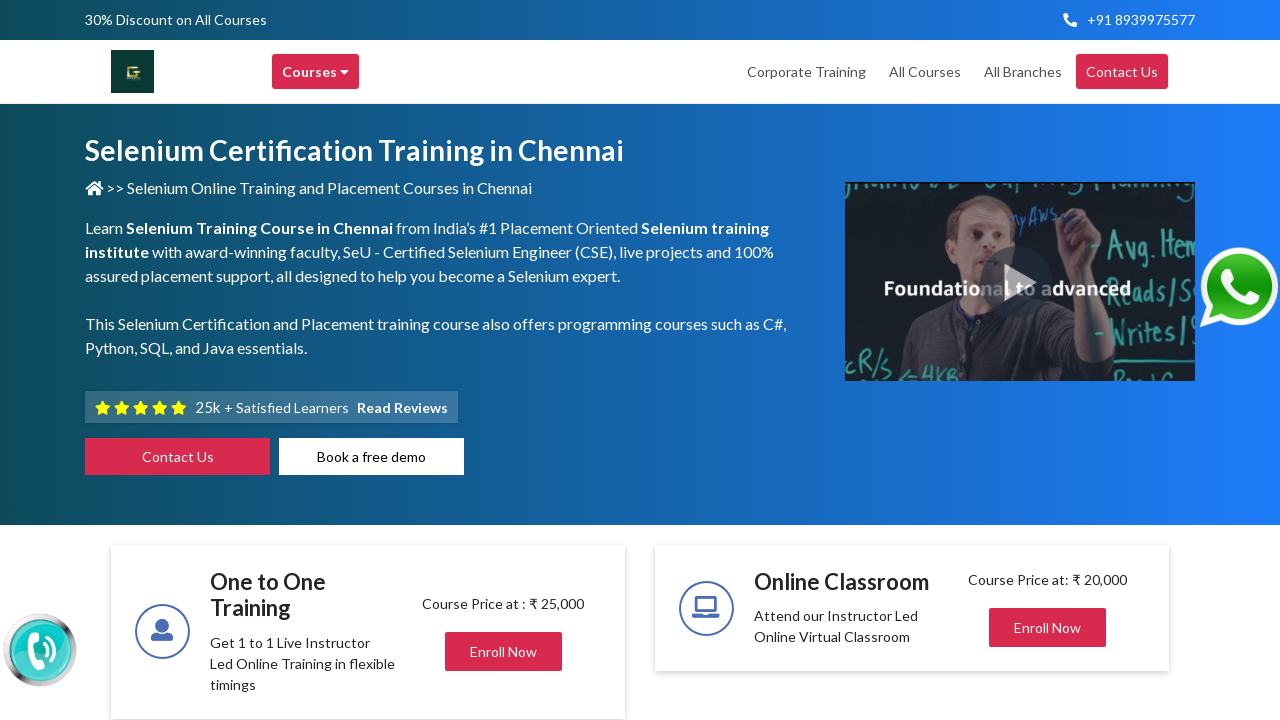

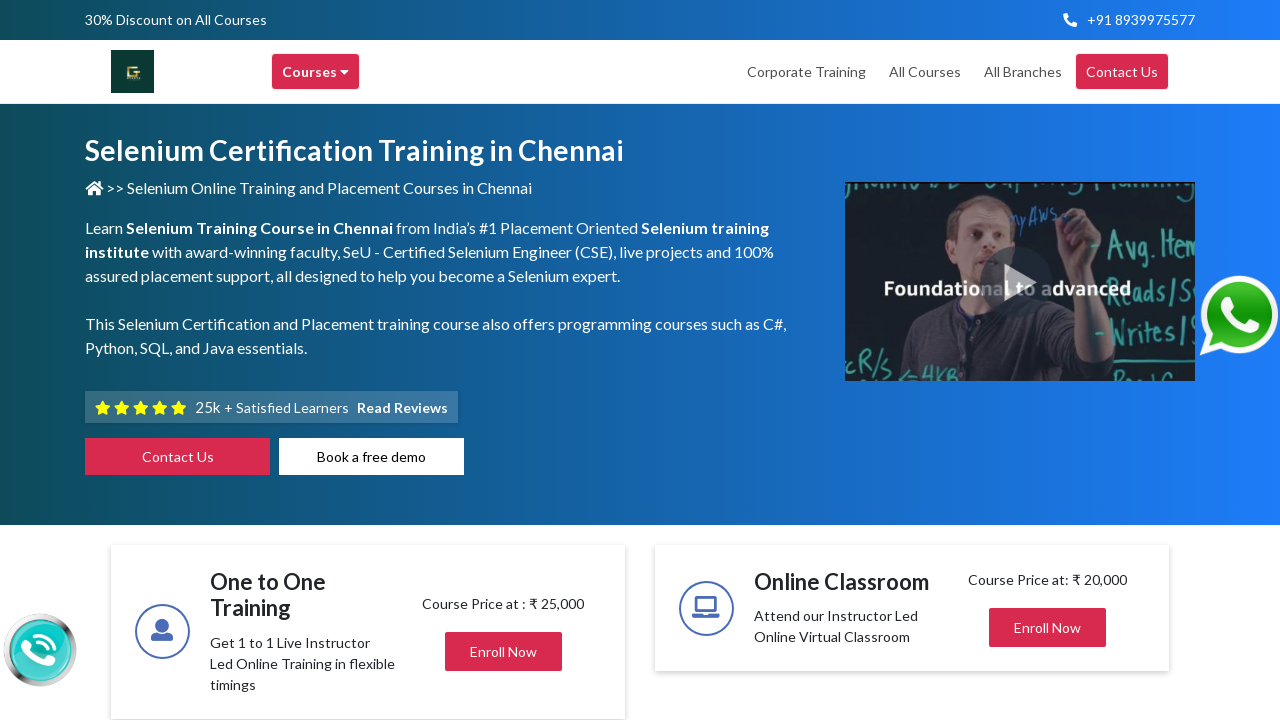